Tests e-commerce cart functionality by adding specific vegetables to cart, proceeding to checkout, and applying a promo code

Starting URL: https://rahulshettyacademy.com/seleniumPractise/

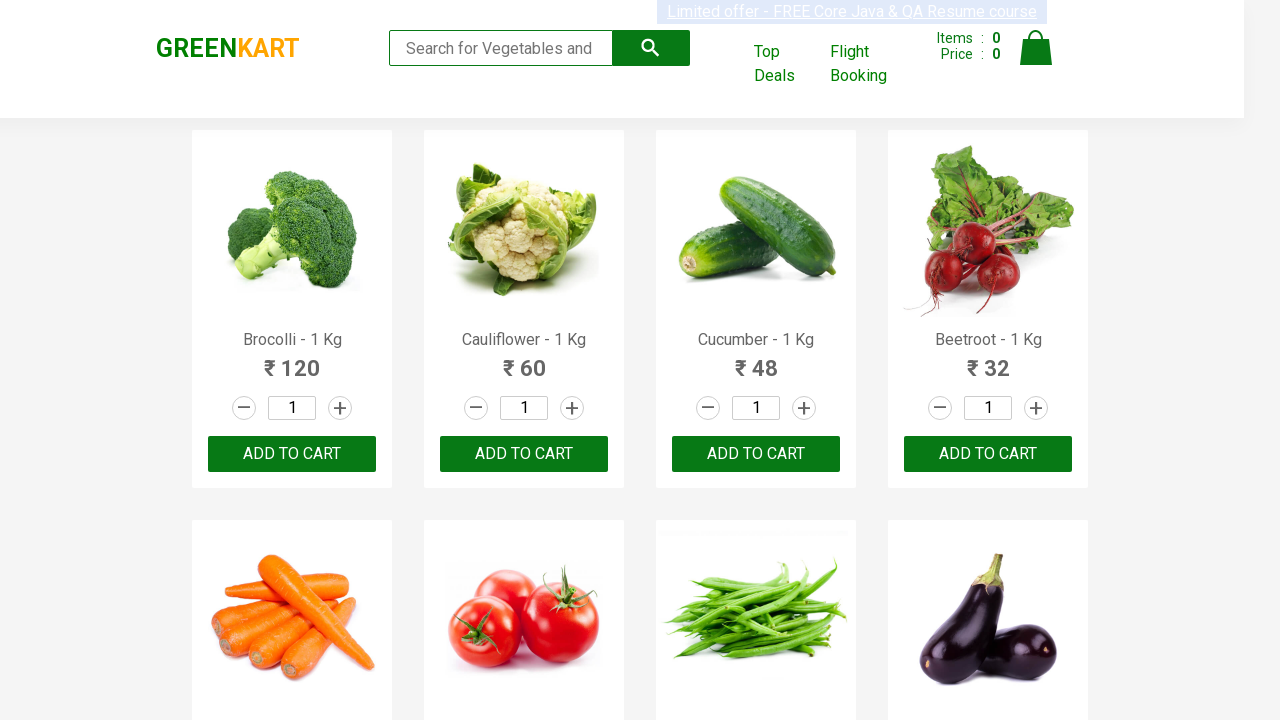

Waited for product list to load
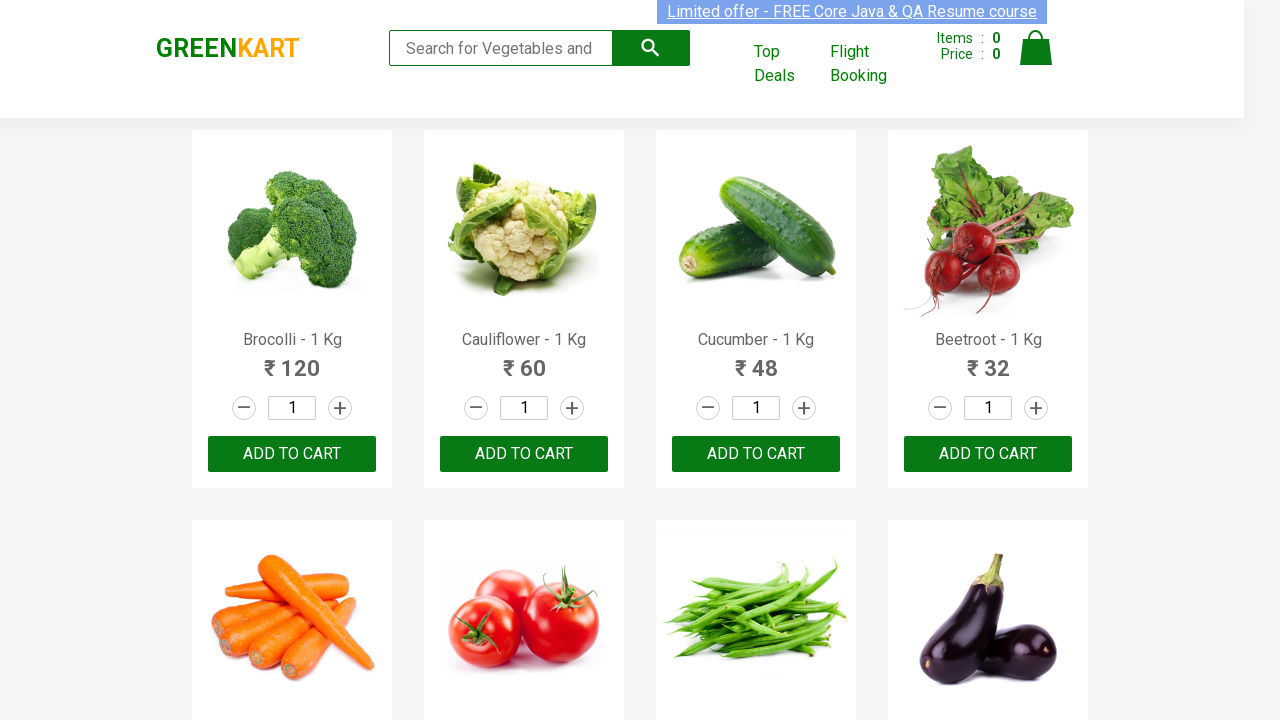

Retrieved all product elements from the page
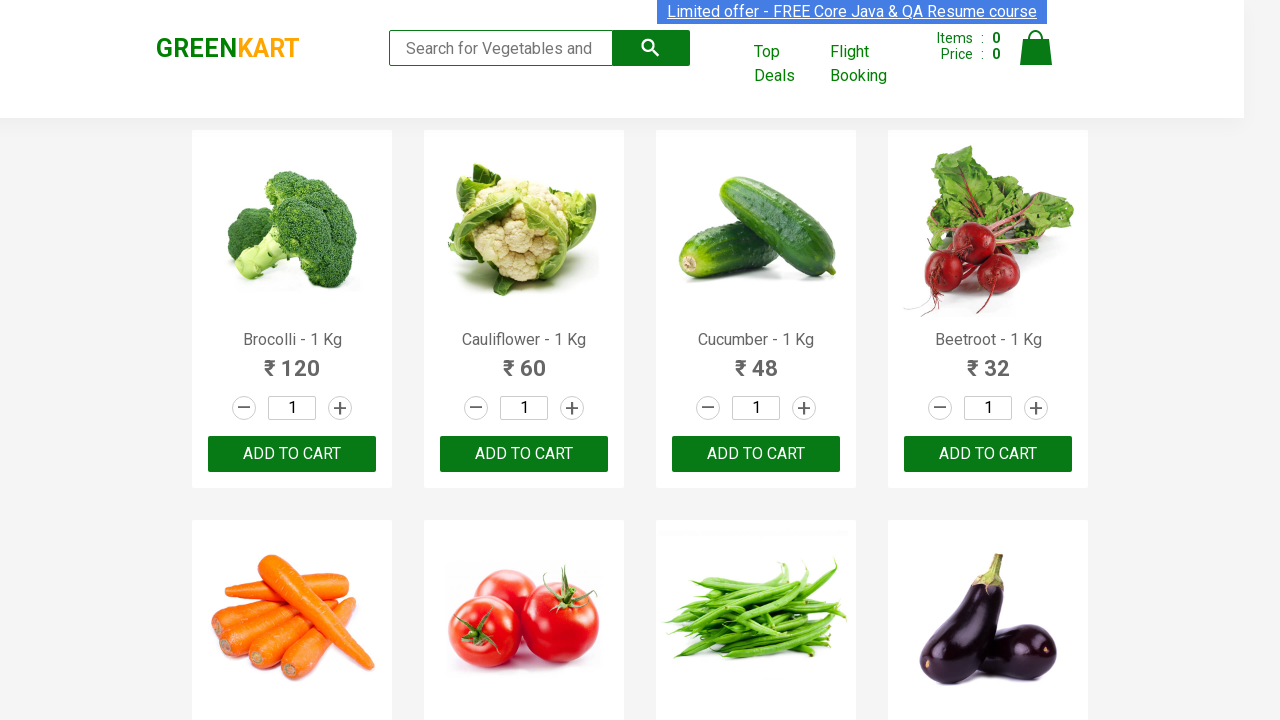

Defined items to add to cart: Cucumber, Brocolli
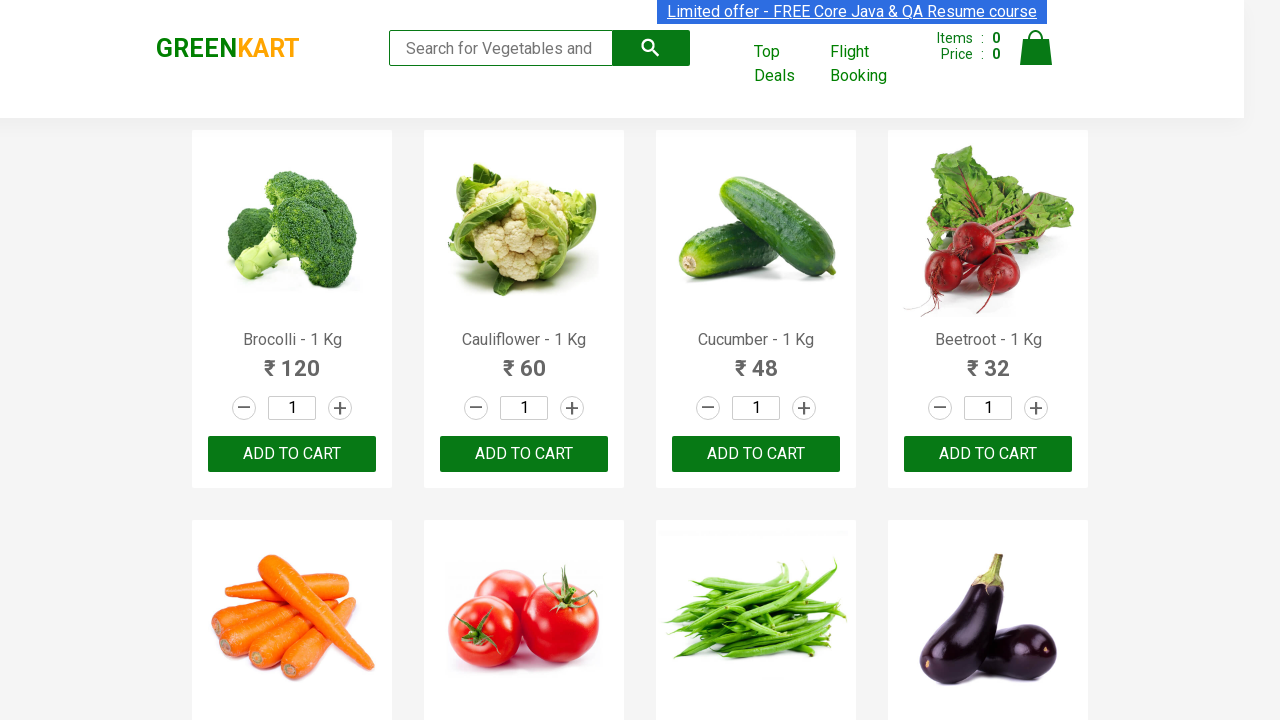

Added Brocolli to cart at (292, 454) on xpath=//div[@class='product-action']/button >> nth=0
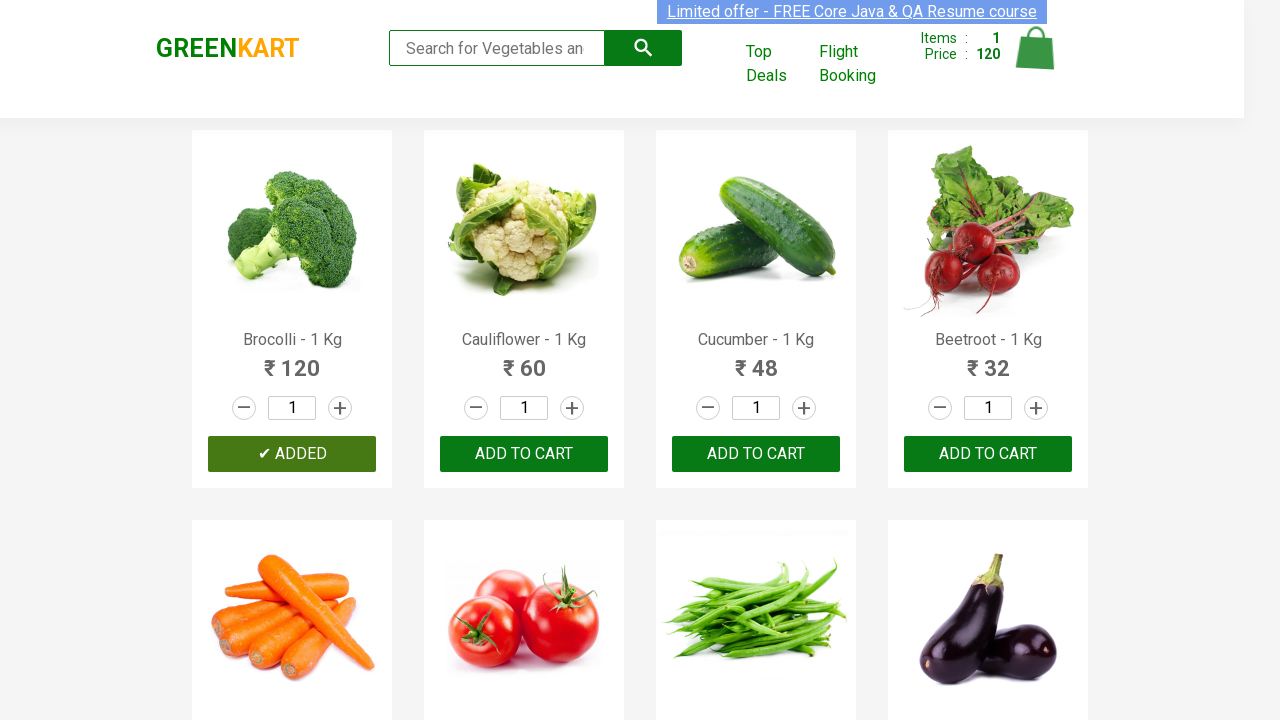

Added Cucumber to cart at (756, 454) on xpath=//div[@class='product-action']/button >> nth=2
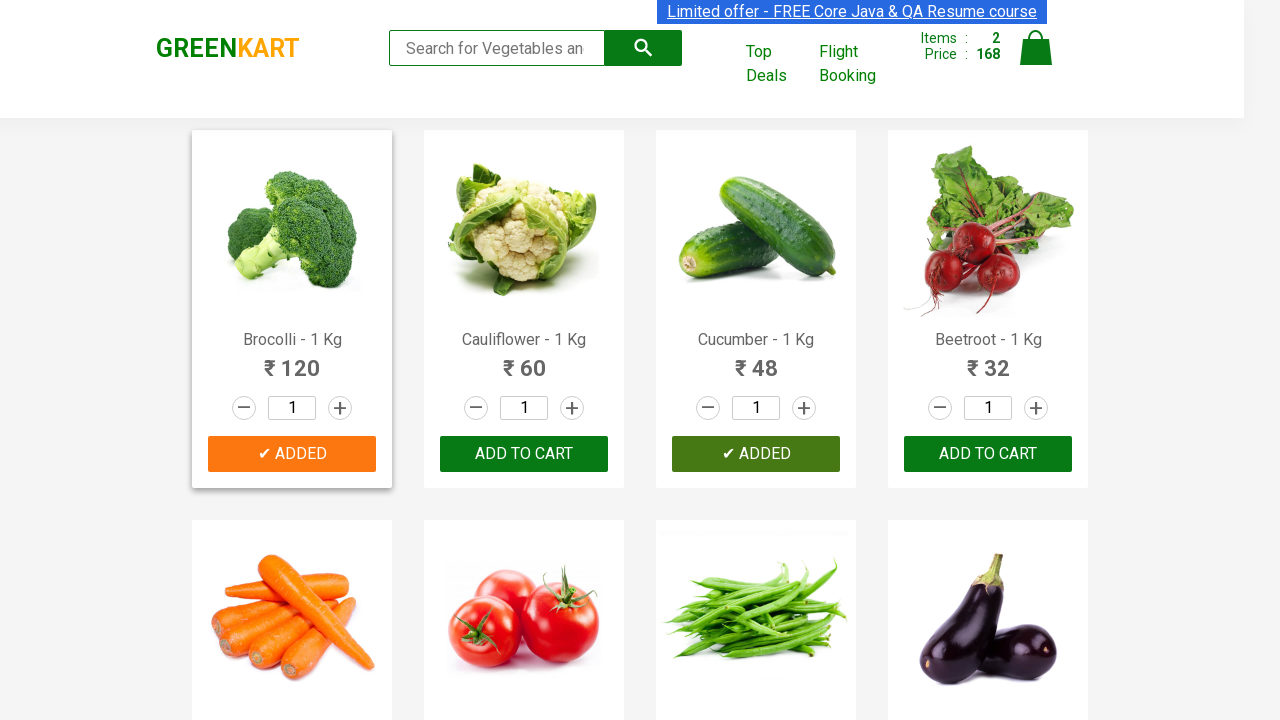

Clicked on cart icon to view cart at (1036, 48) on img[alt='Cart']
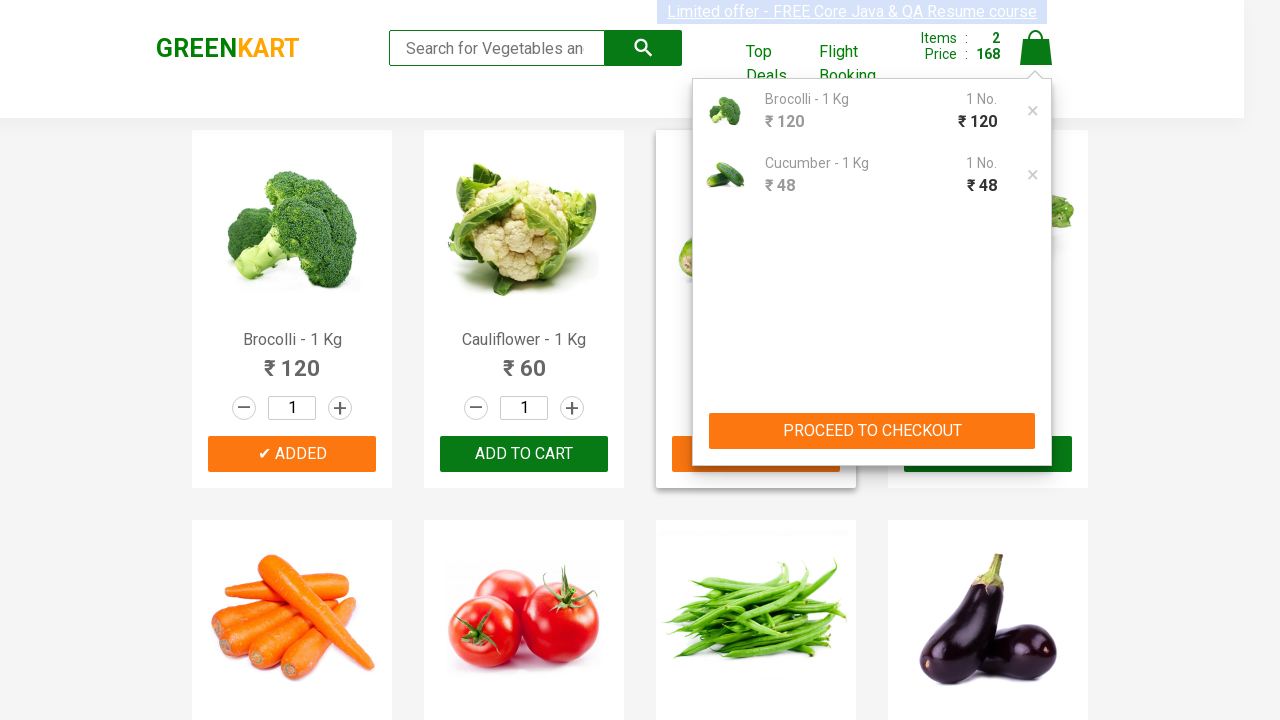

Clicked 'PROCEED TO CHECKOUT' button at (872, 431) on xpath=//button[contains(text(),'PROCEED TO CHECKOUT')]
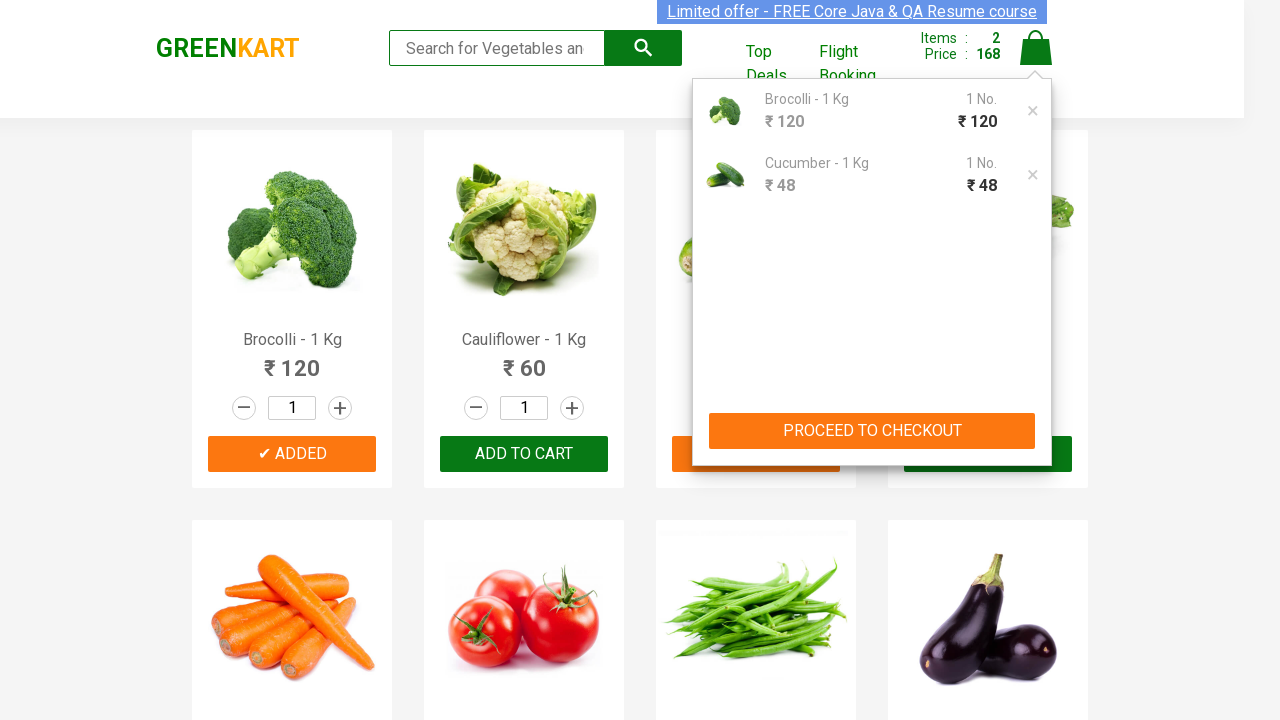

Entered promo code: rahulshettyacademy on //input[@class='promoCode']
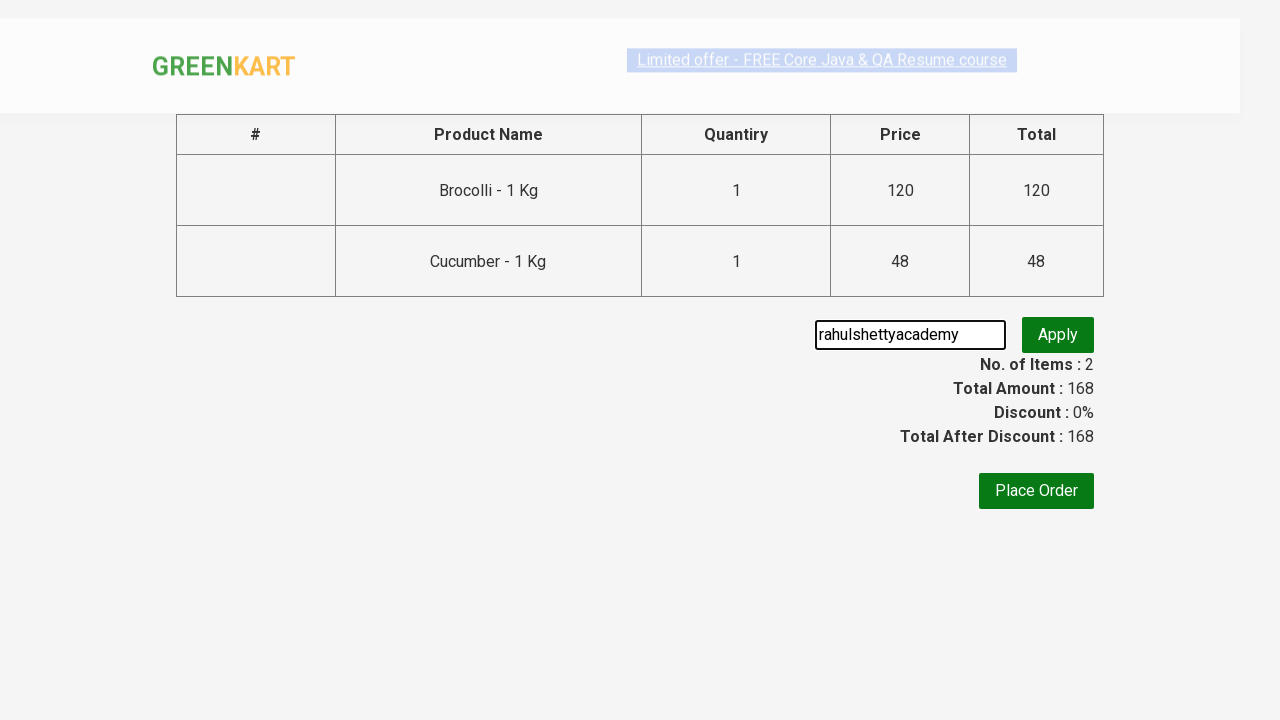

Clicked apply promo button at (1058, 335) on xpath=//button[@class='promoBtn']
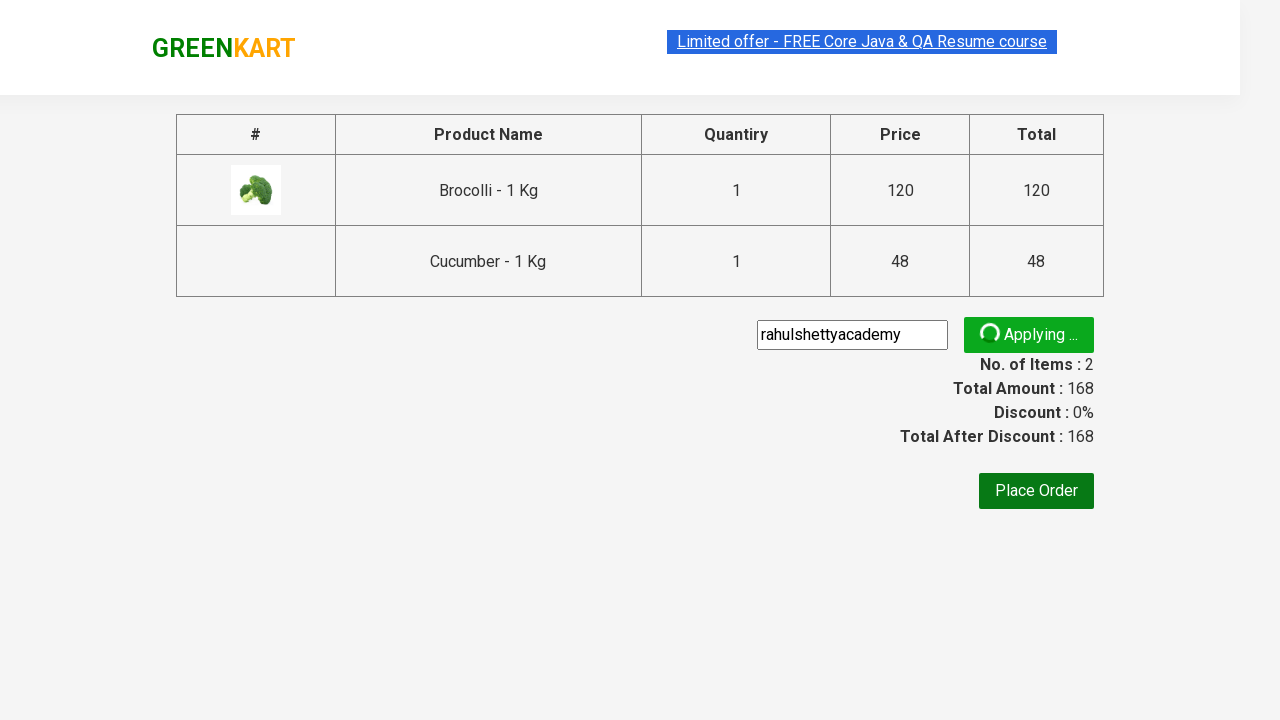

Waited for promo validation message to appear
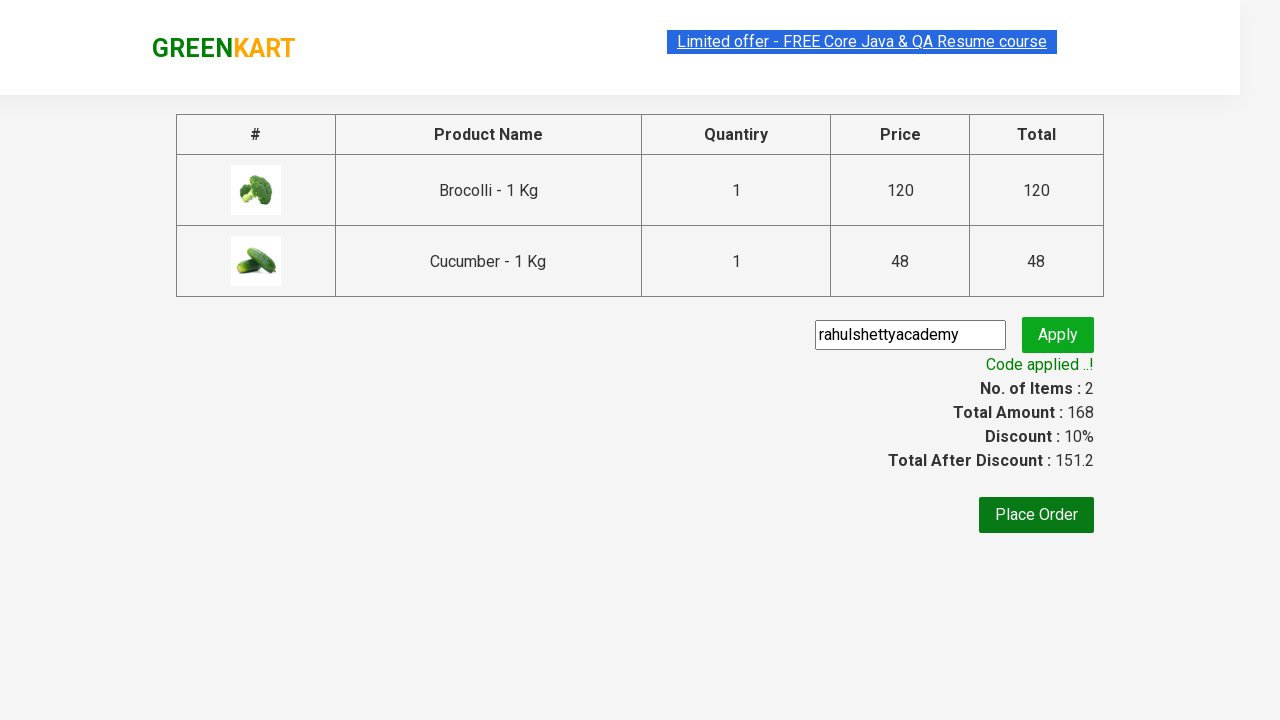

Retrieved promo validation message: Code applied ..!
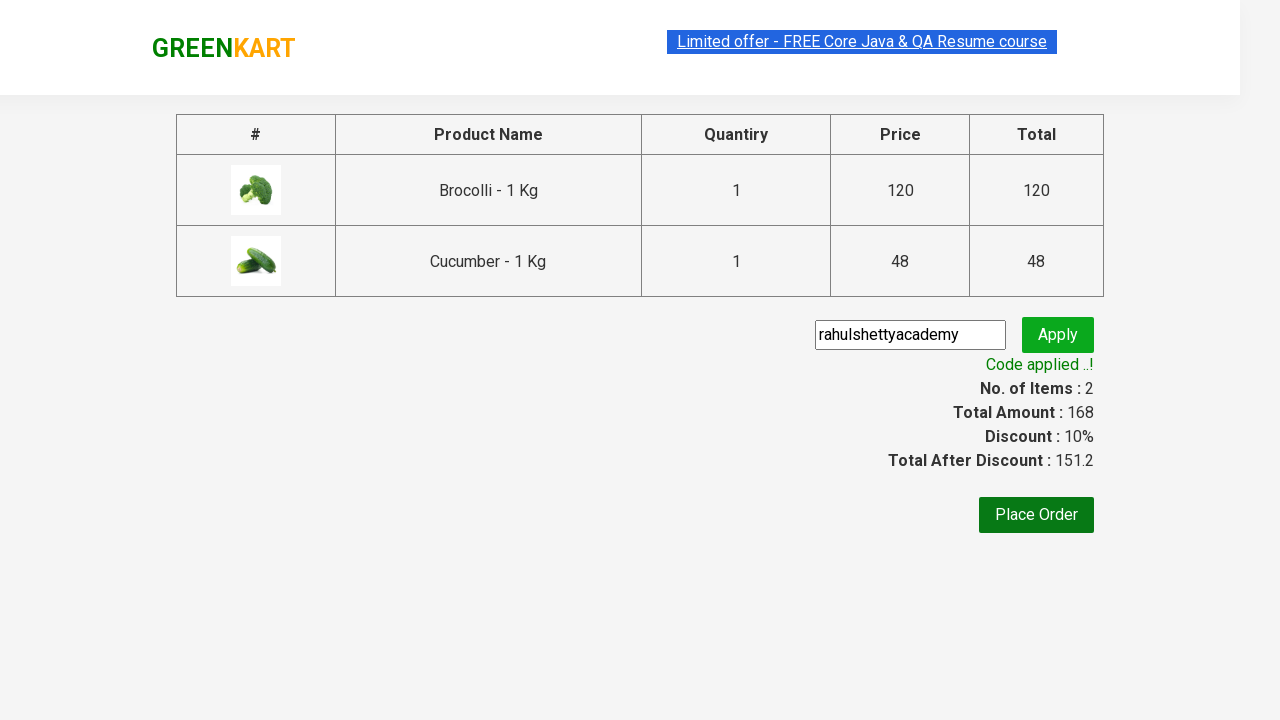

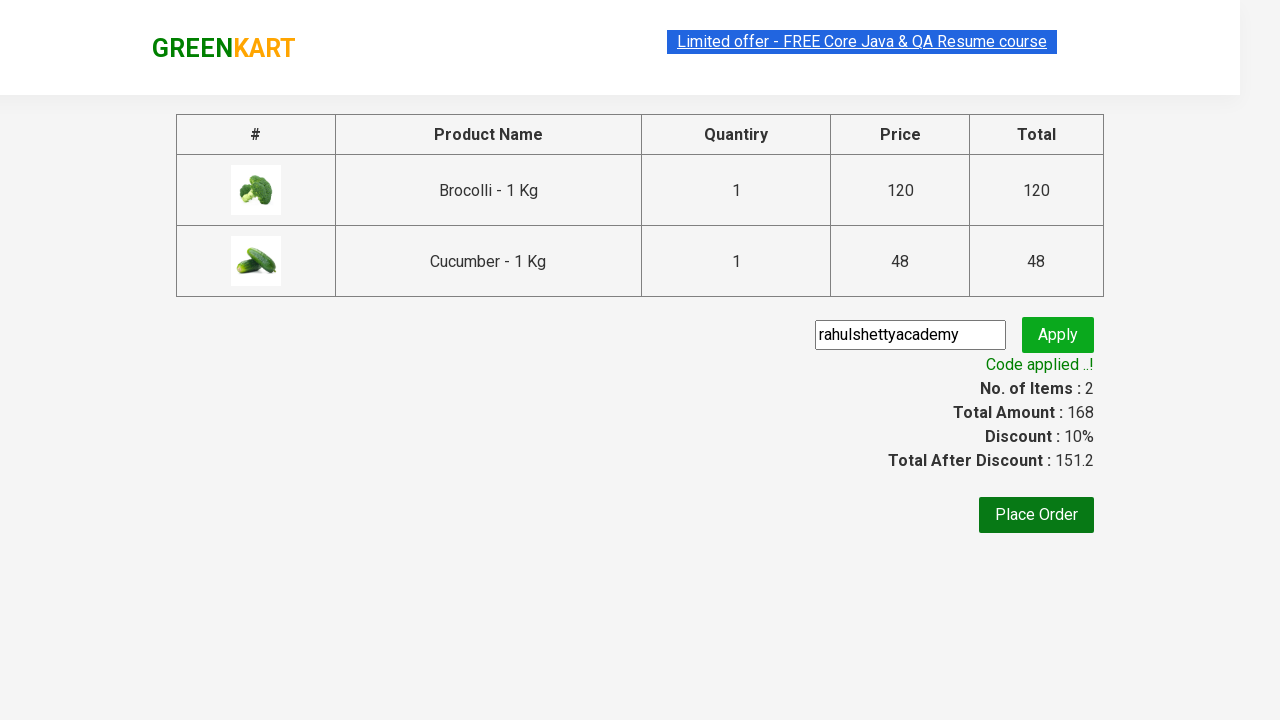